Tests dynamic loading with explicit wait for element visibility after clicking start

Starting URL: http://the-internet.herokuapp.com/dynamic_loading/2

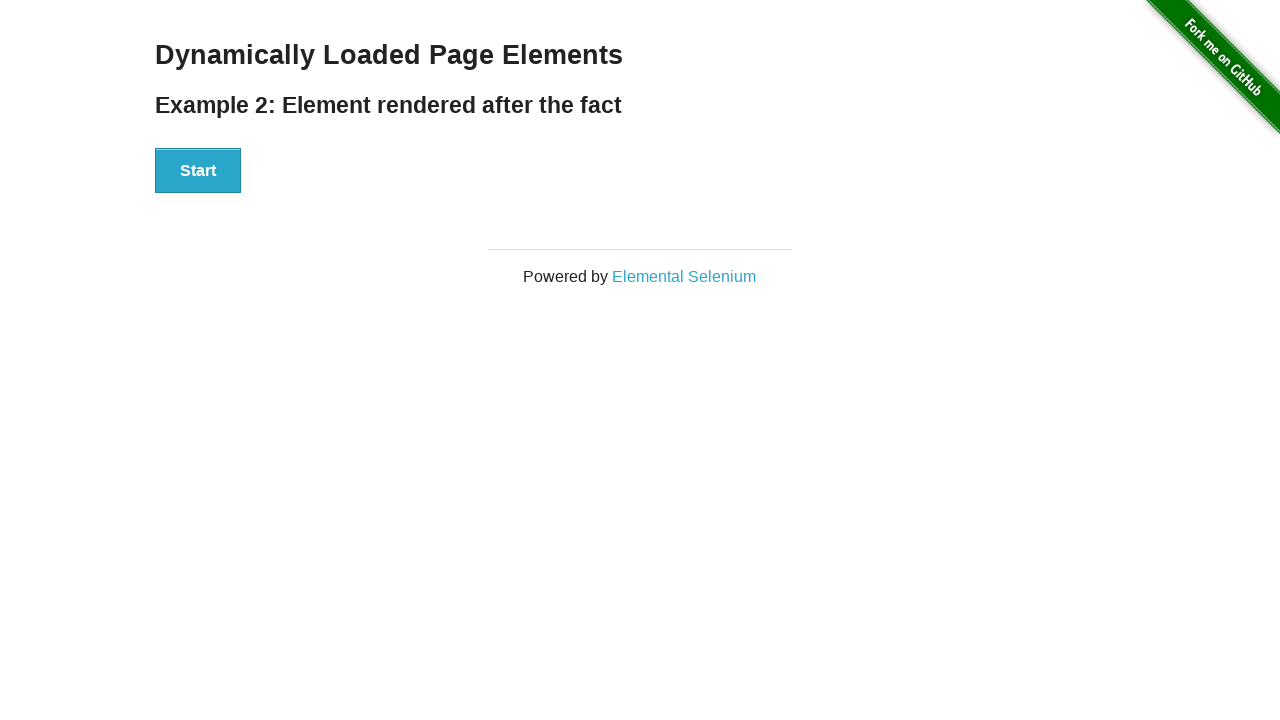

Clicked Start button to begin dynamic loading at (198, 171) on xpath=//div[@id='start']/button
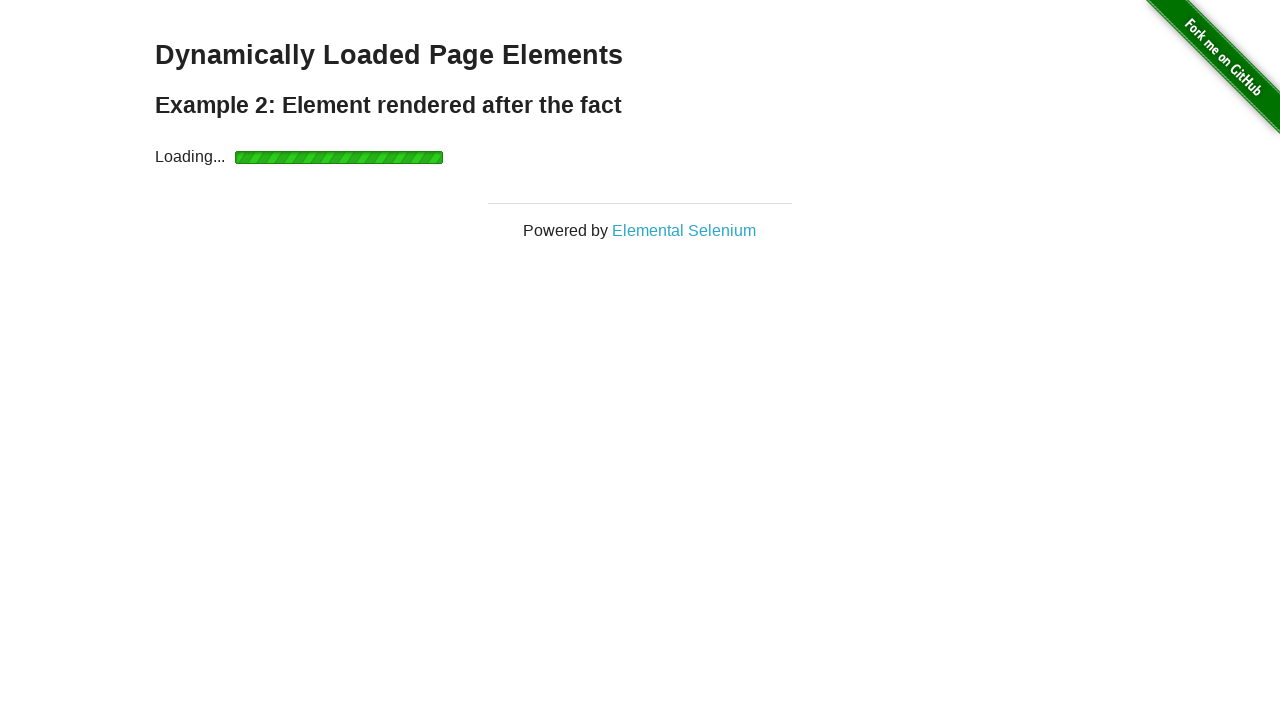

Waited for and confirmed 'Hello World' text is visible
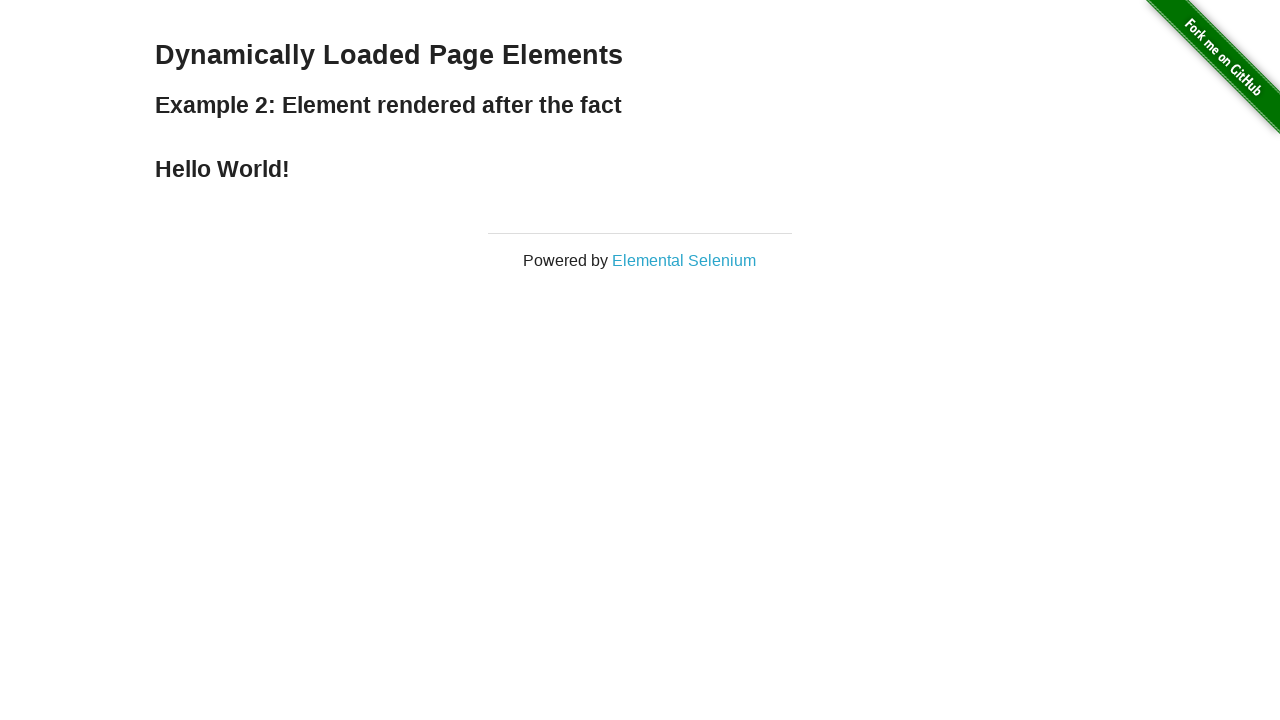

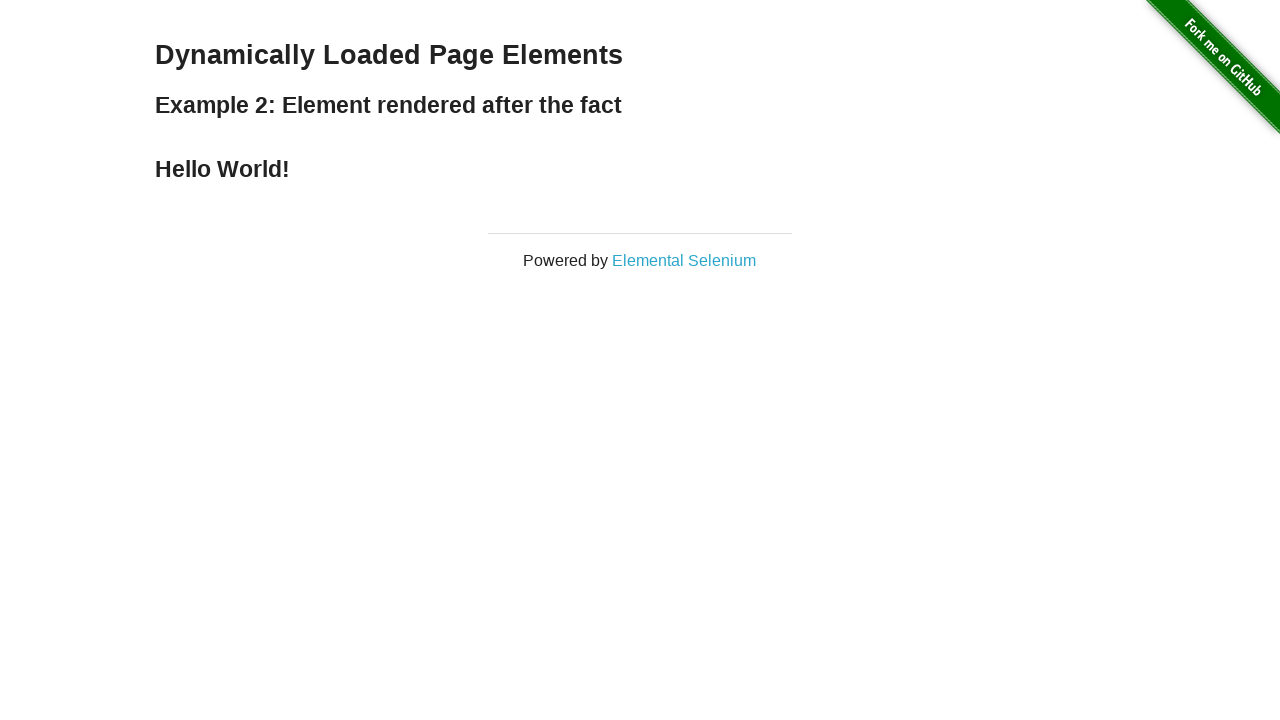